Tests text box form submission by filling user name, email, current address, and permanent address fields

Starting URL: https://demoqa.com/text-box

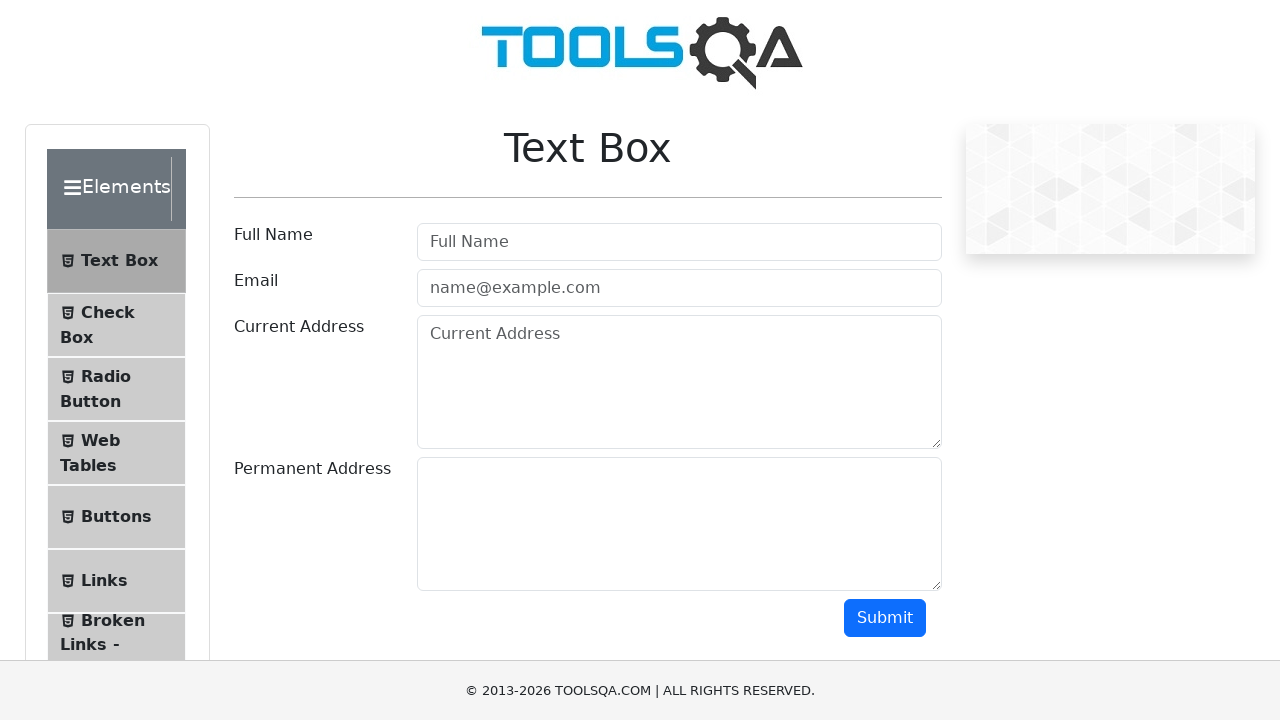

Filled user name field with 'Alex Morosan' on #userName
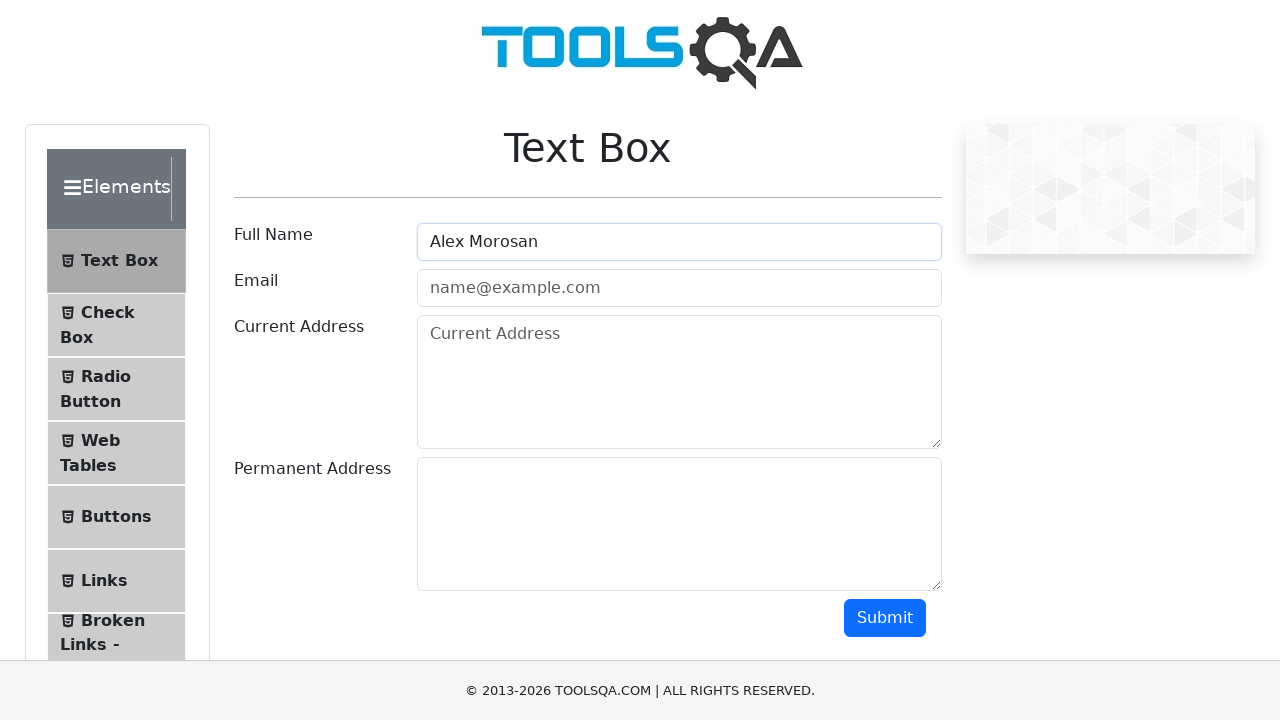

Filled email field with 'Alexm@mail.com' on #userEmail
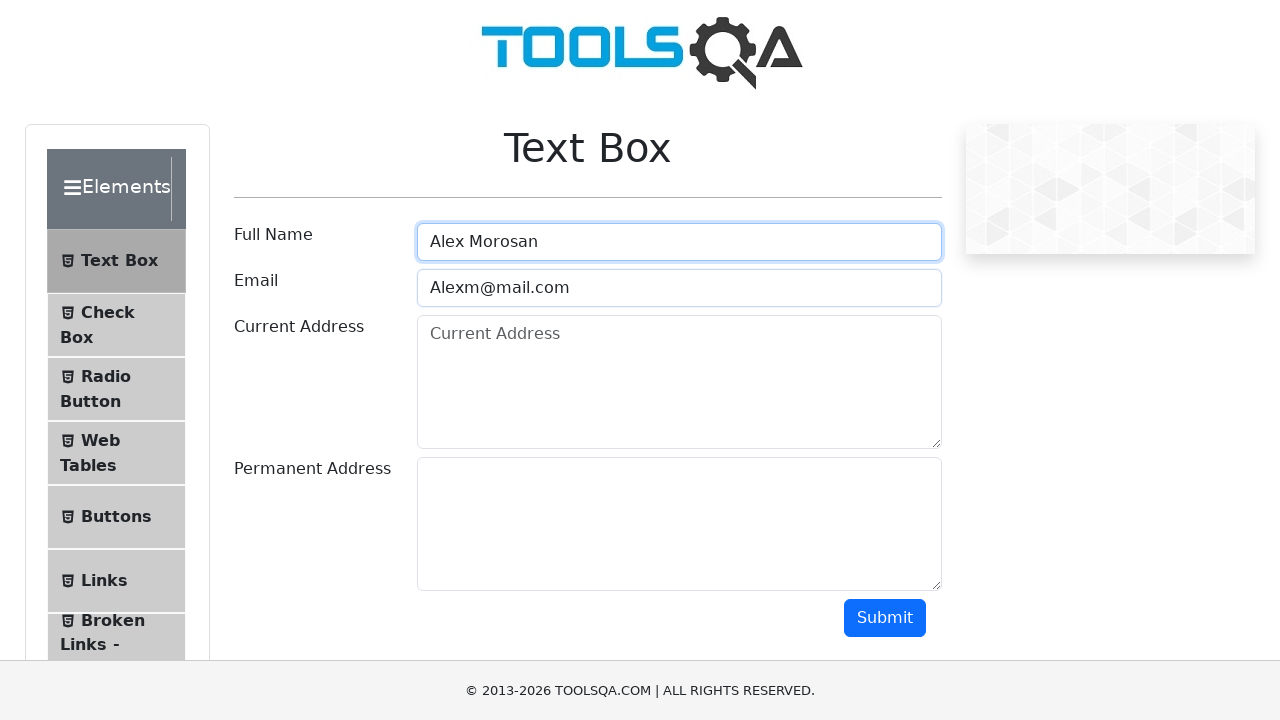

Filled current address field with 'Suceava, Romania' on #currentAddress
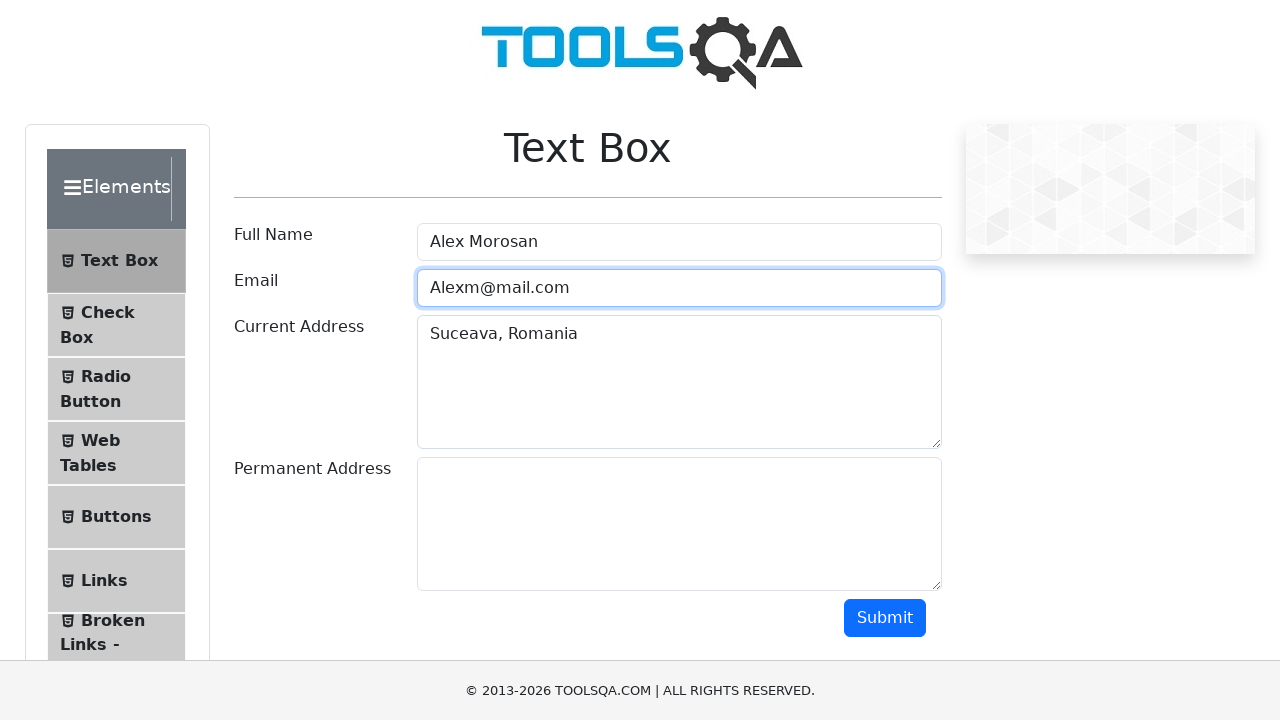

Filled permanent address field with 'Suceava, Romania' on #permanentAddress
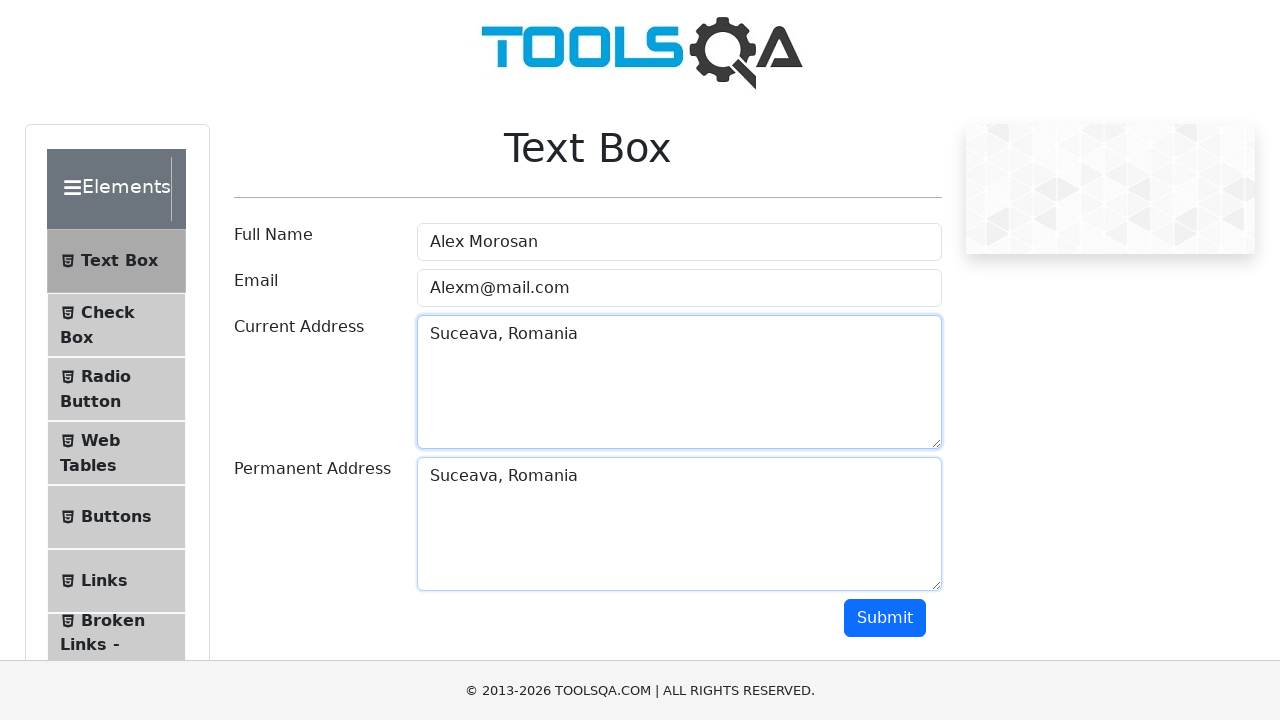

Clicked submit button to submit text box form at (885, 618) on #submit
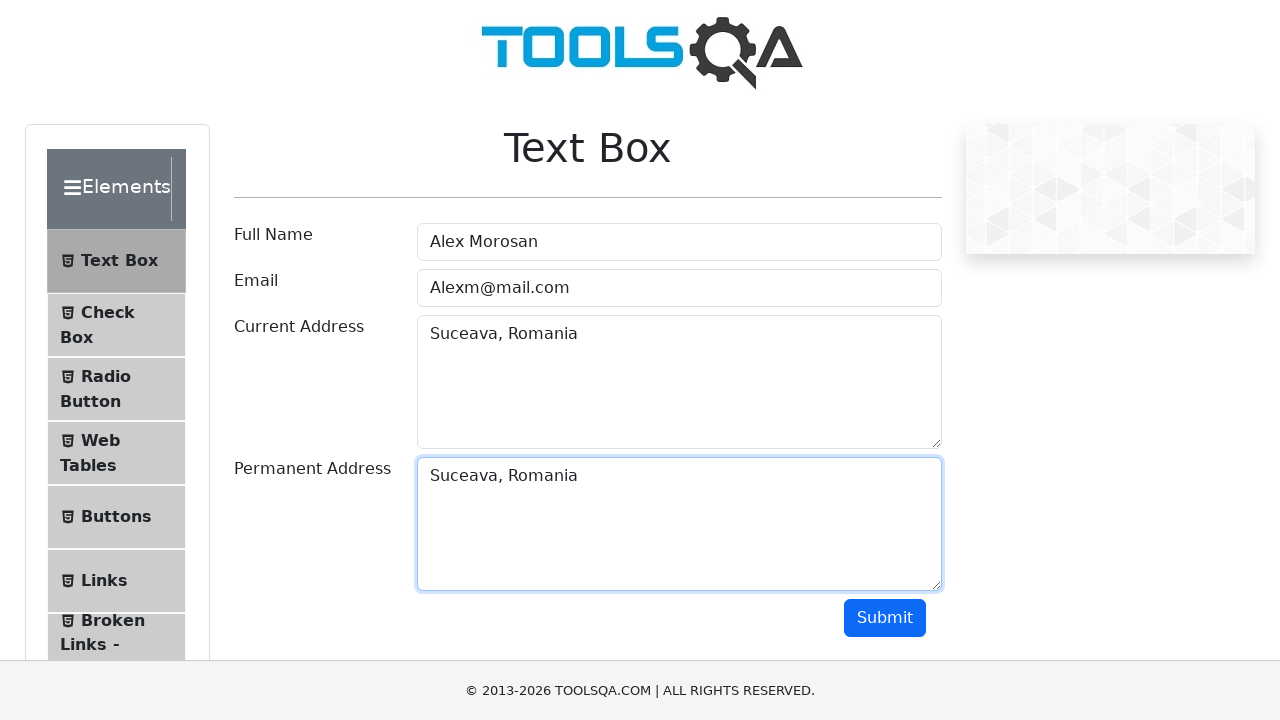

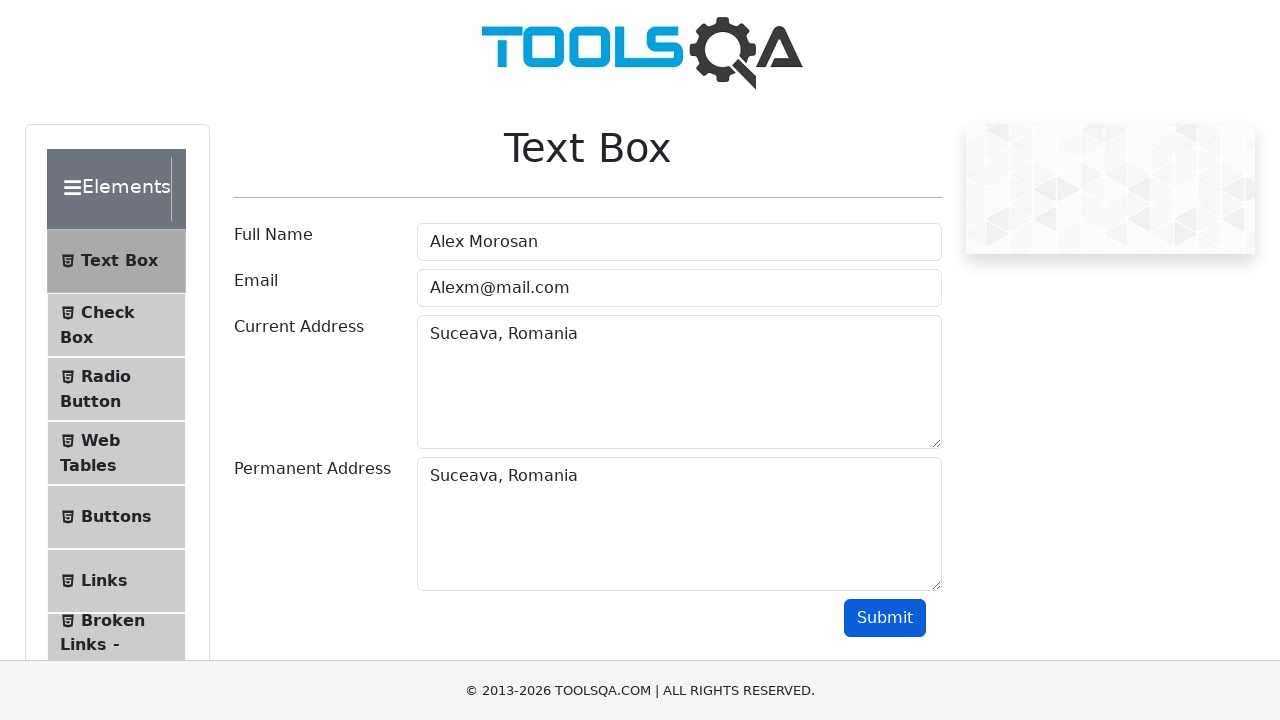